Tests the search functionality on jw.org by entering a search term "Dead", navigating back and forward, and verifying that search results containing "What Hope for the Dead?" are displayed.

Starting URL: https://www.jw.org/en/

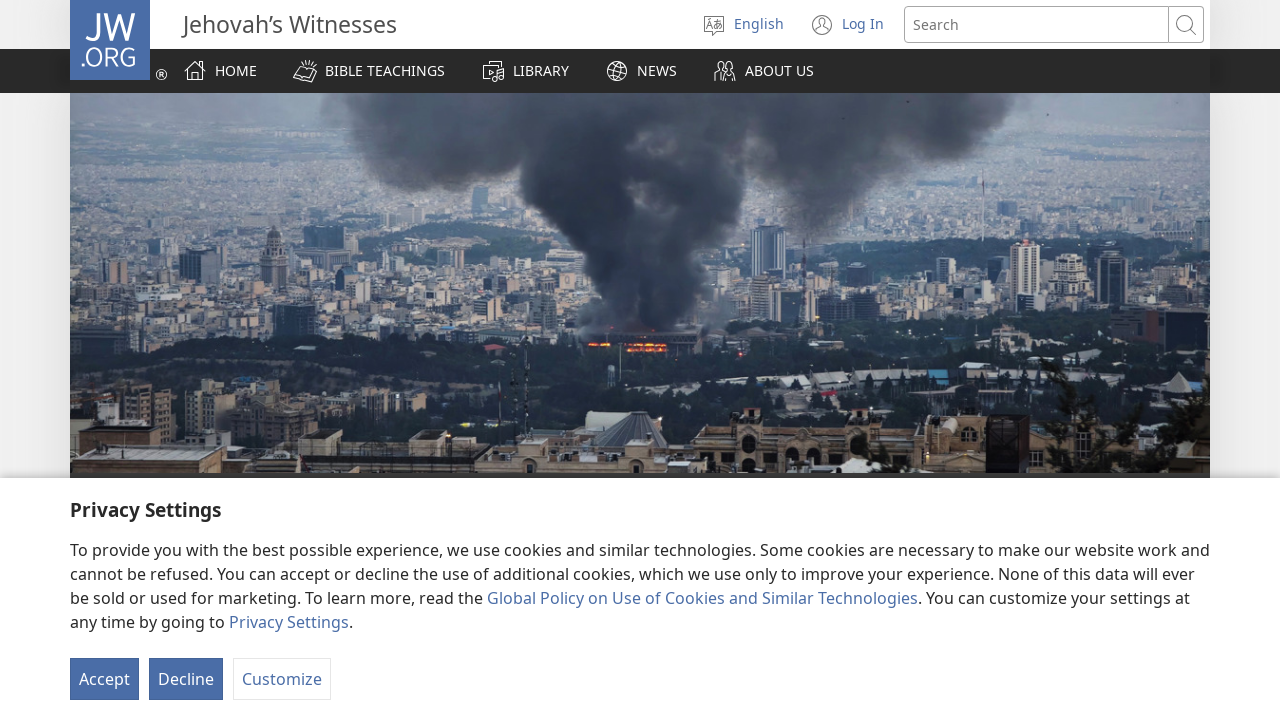

Reloaded jw.org homepage
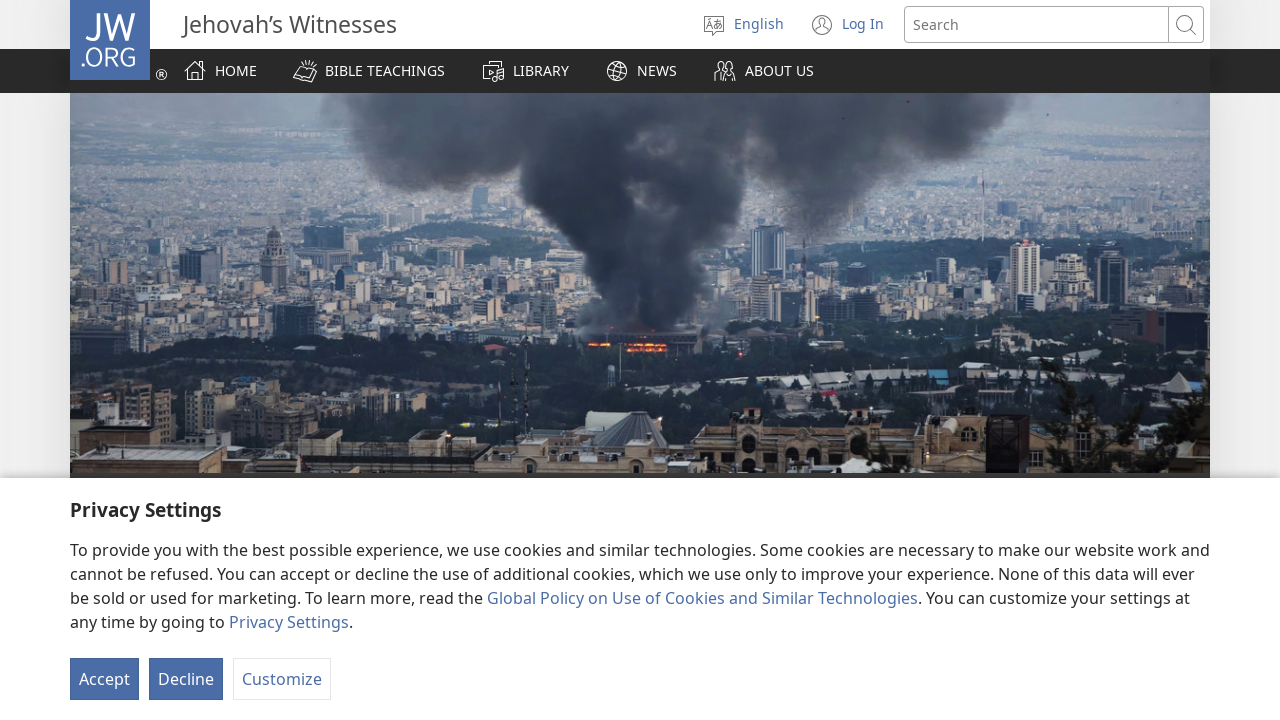

Filled search field with 'Dead' on input[type="text"]
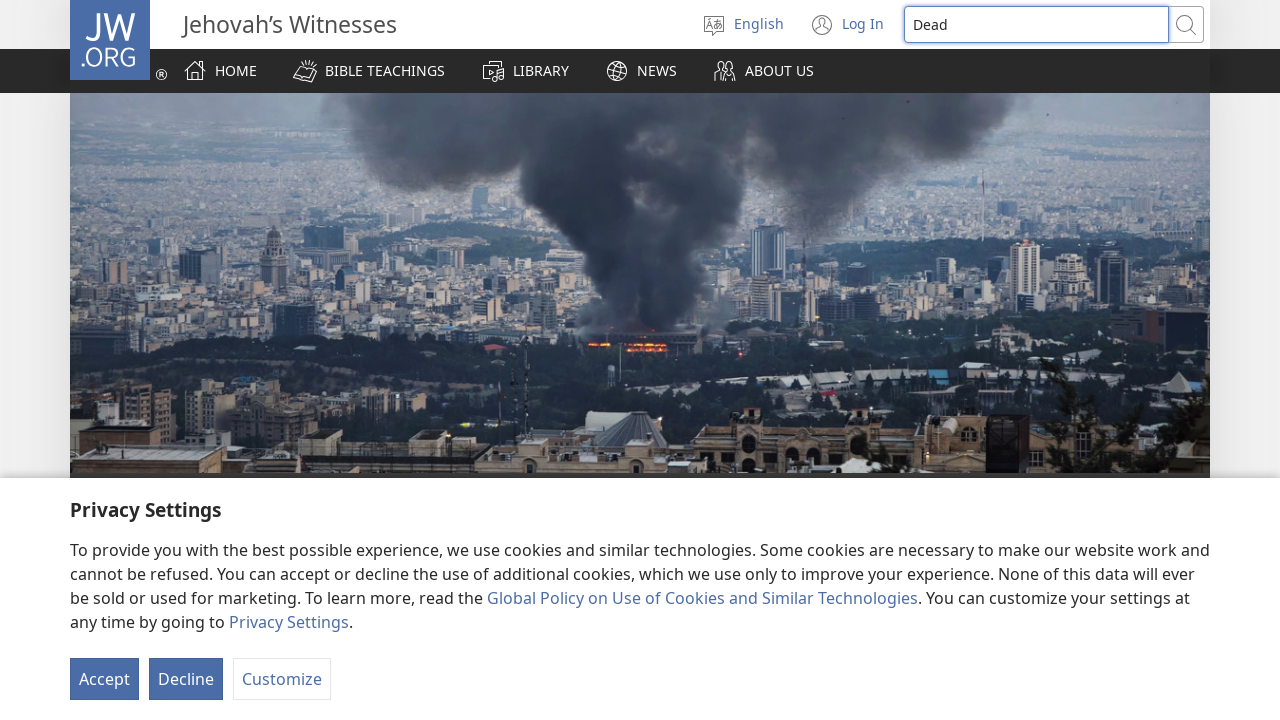

Pressed Enter to submit search query on input[type="text"]
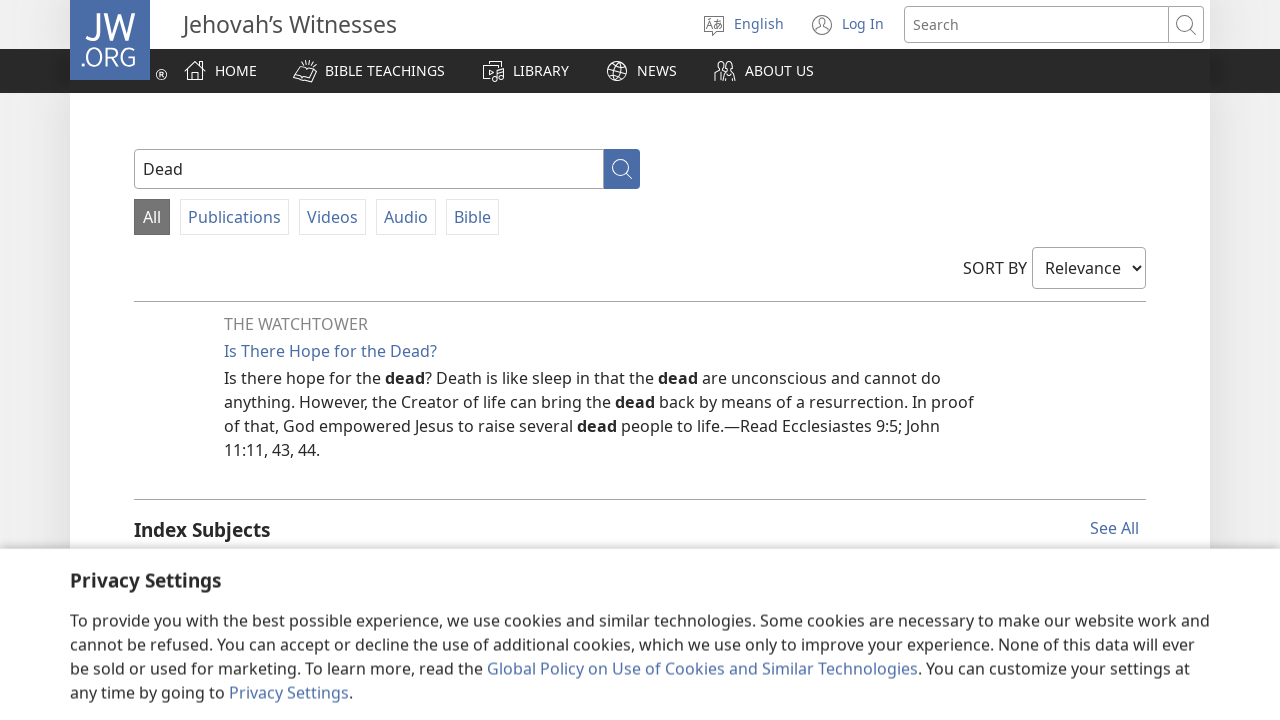

Waited for search results to load
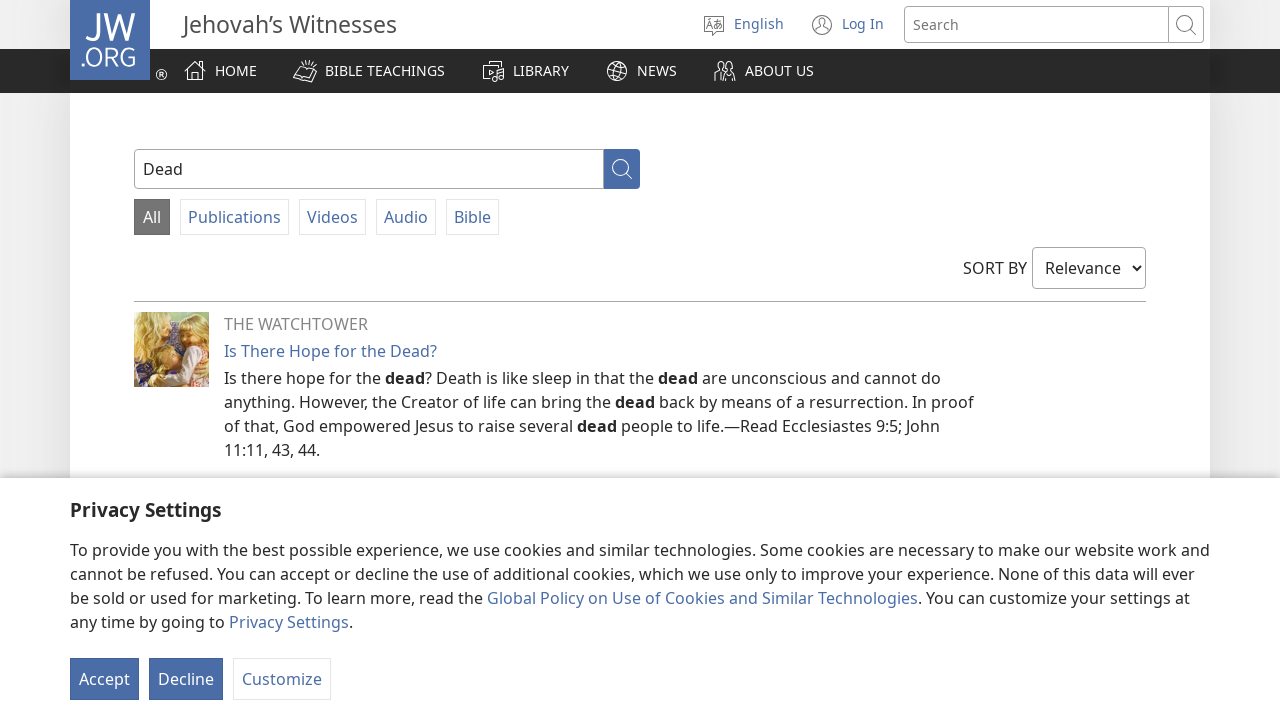

Navigated back to previous page
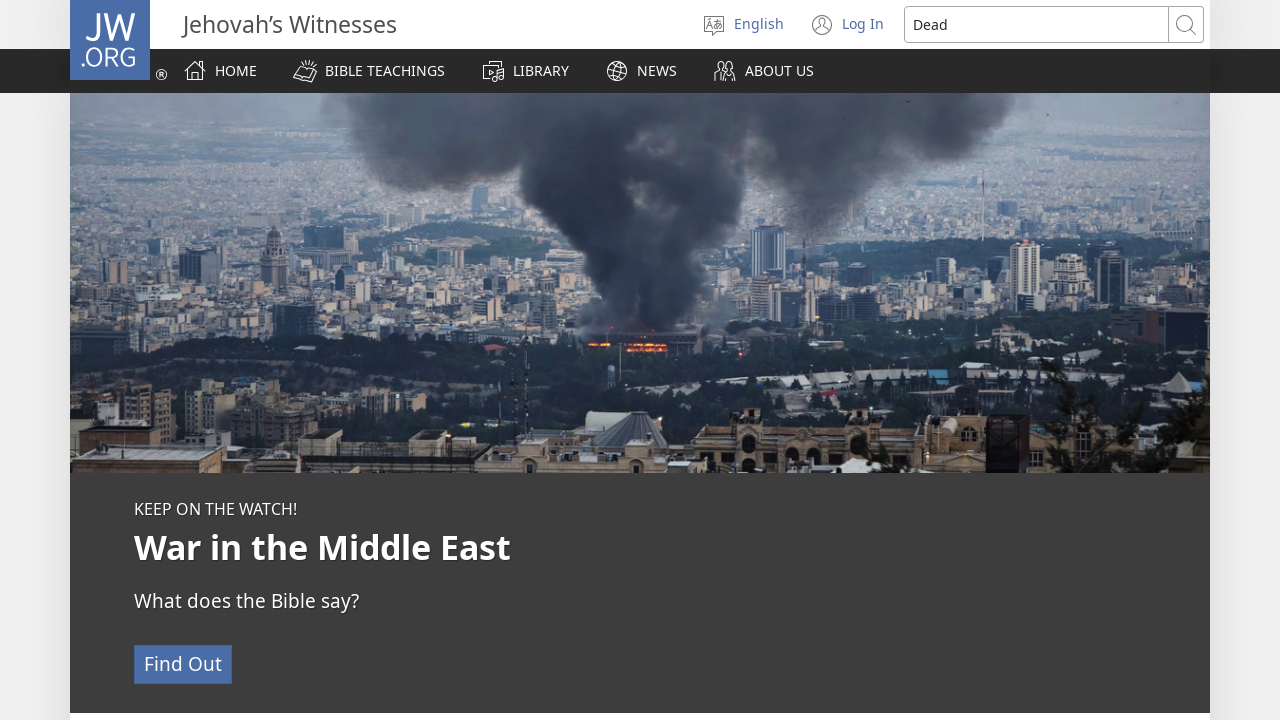

Waited for page to load after navigating back
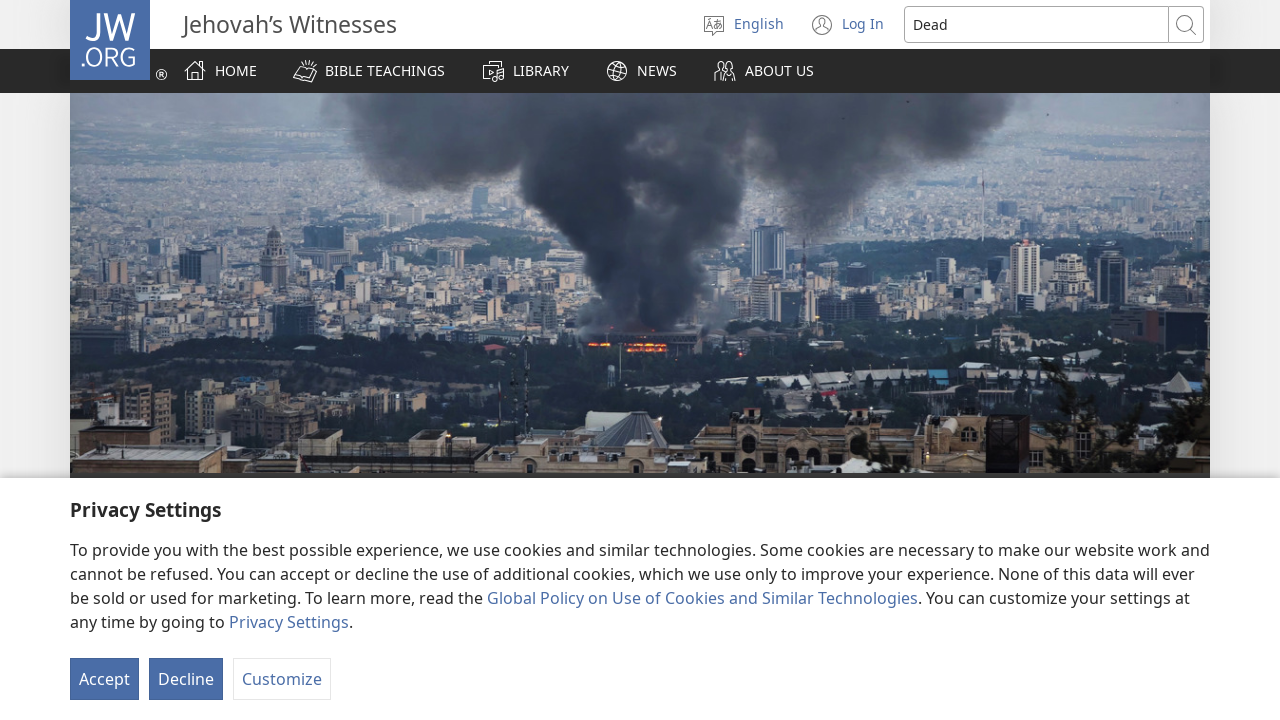

Navigated forward to search results page
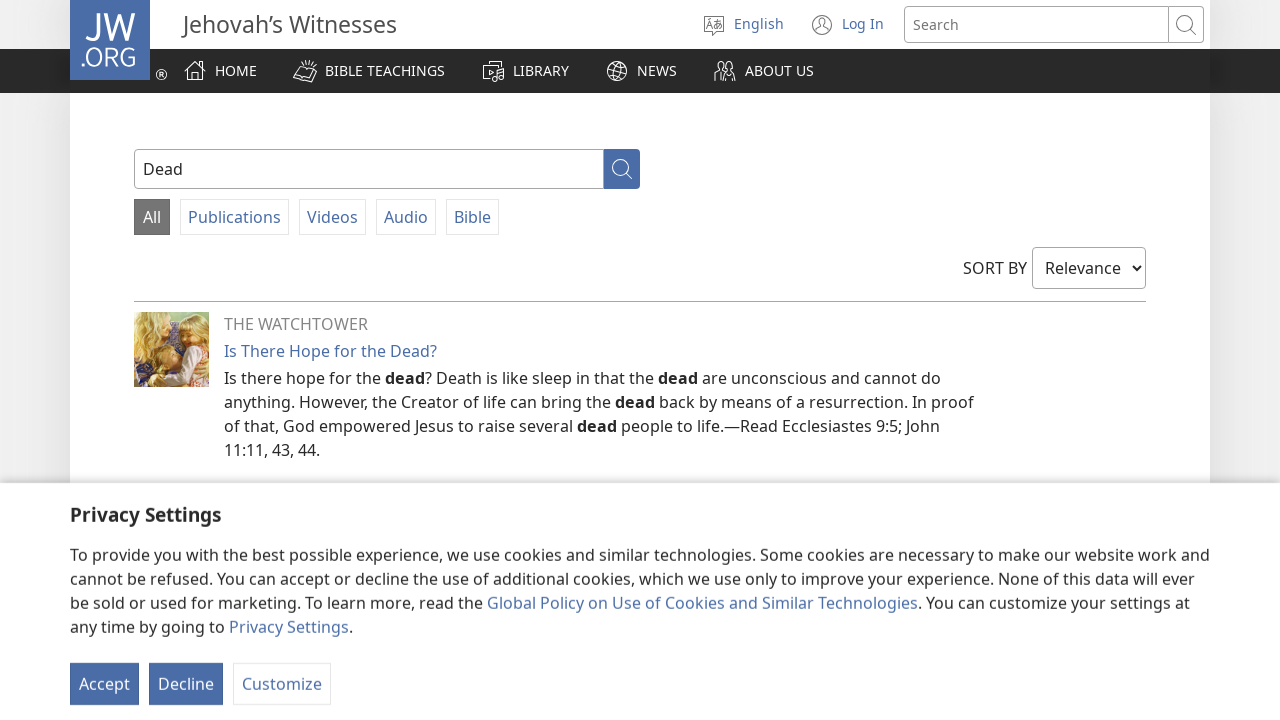

Waited for search results to reload
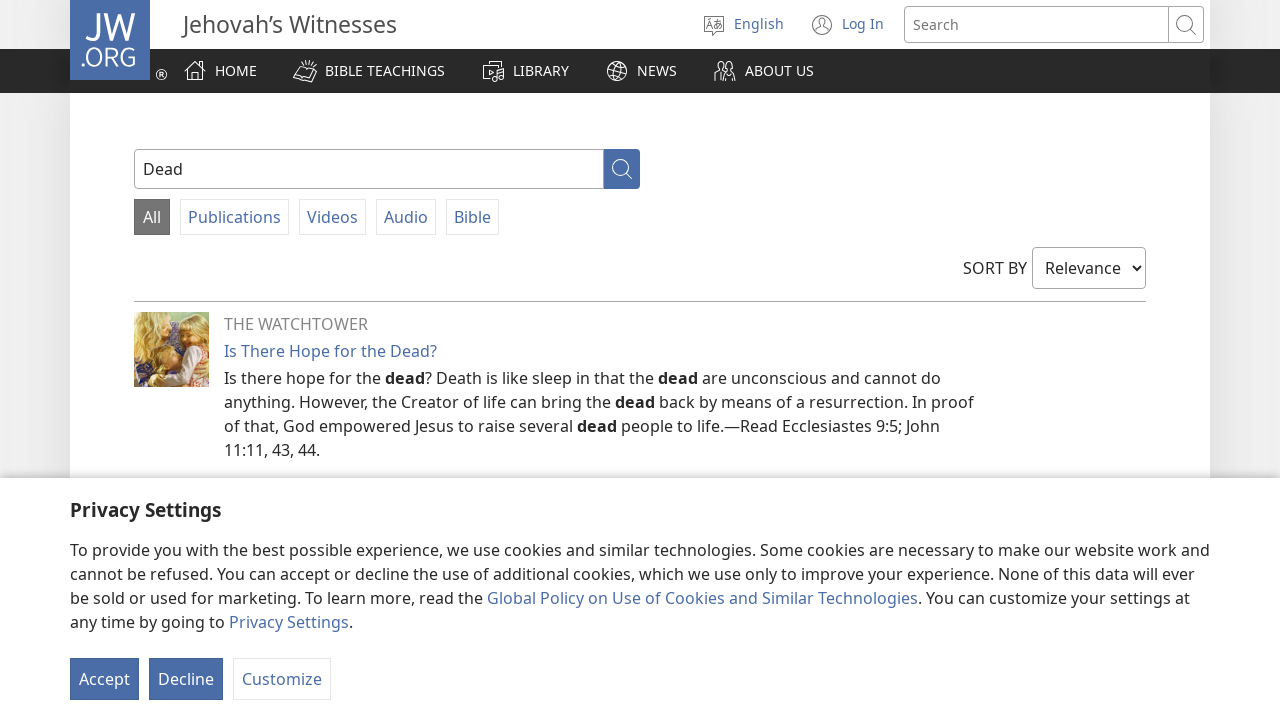

Located search result element for 'What Hope for the Dead?'
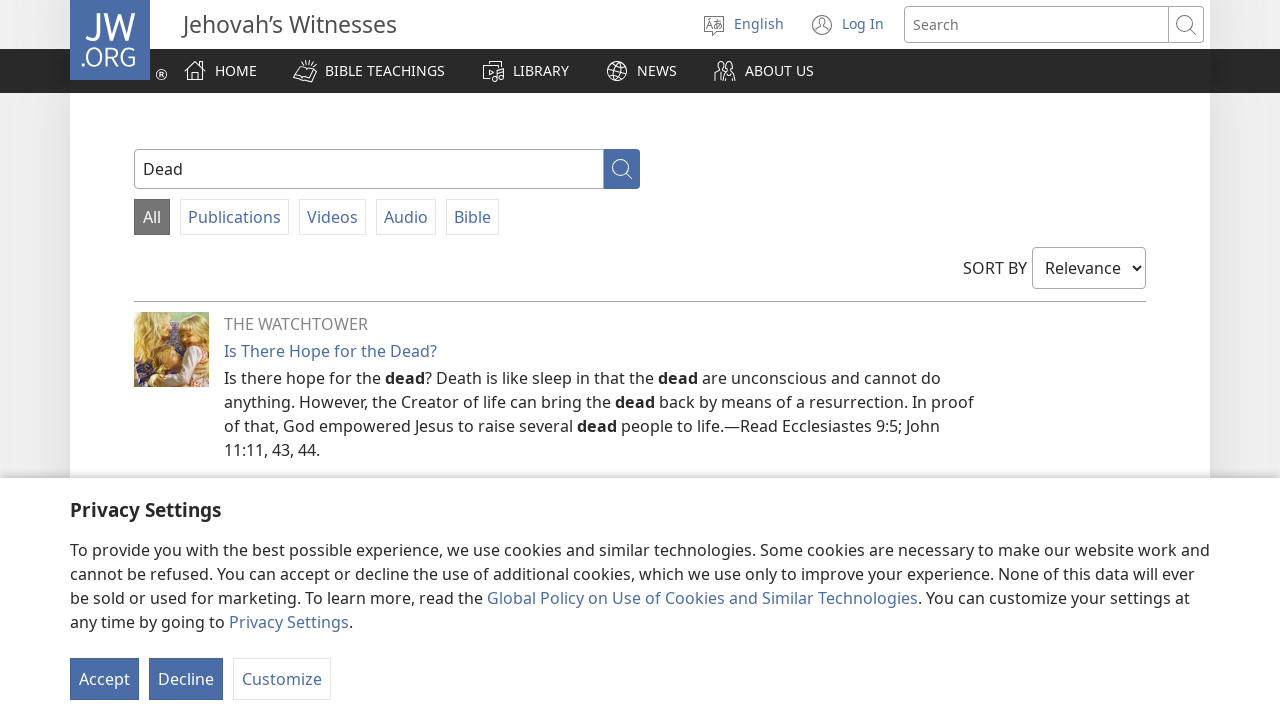

Waited for 'What Hope for the Dead?' result to become visible
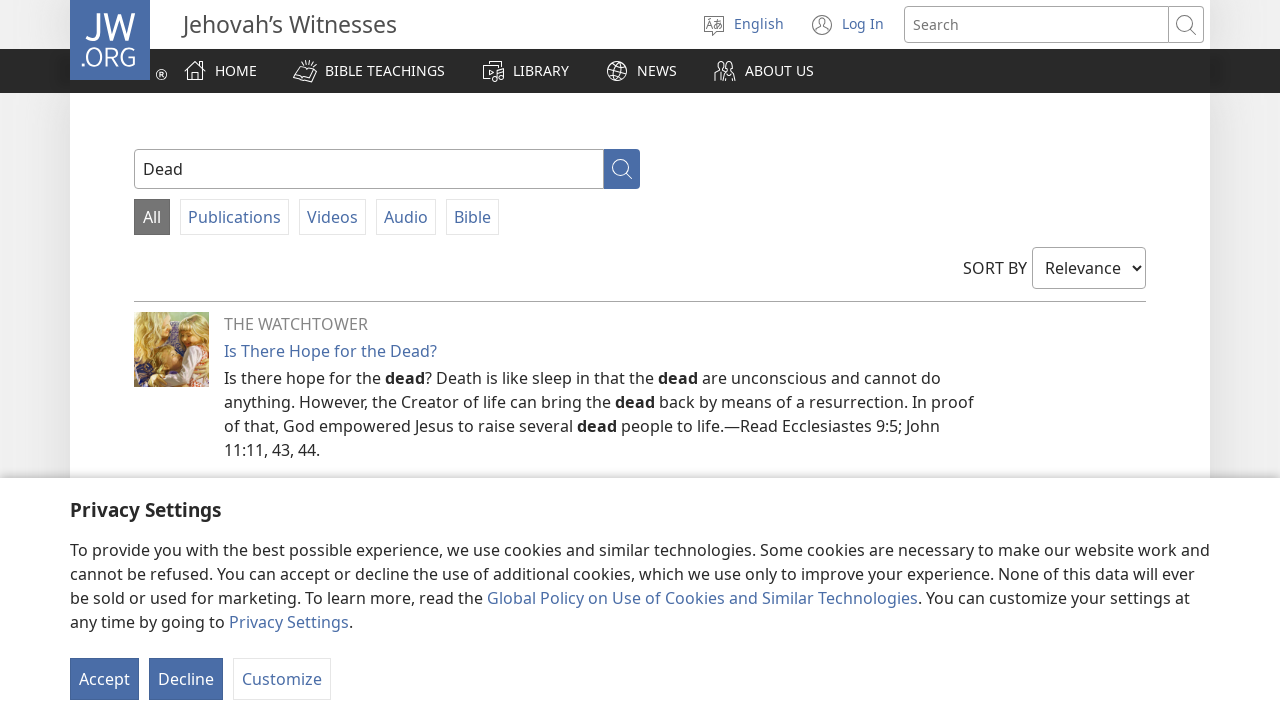

Verified that 'What Hope for the Dead?' search result is visible
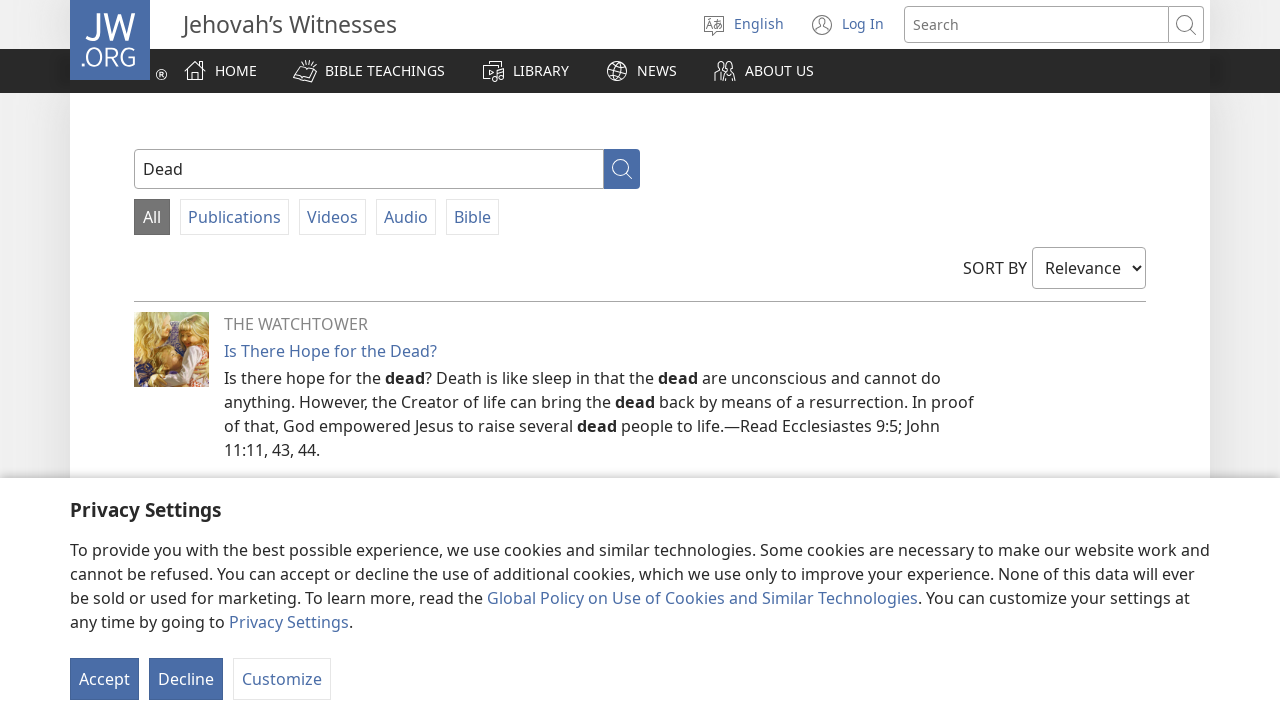

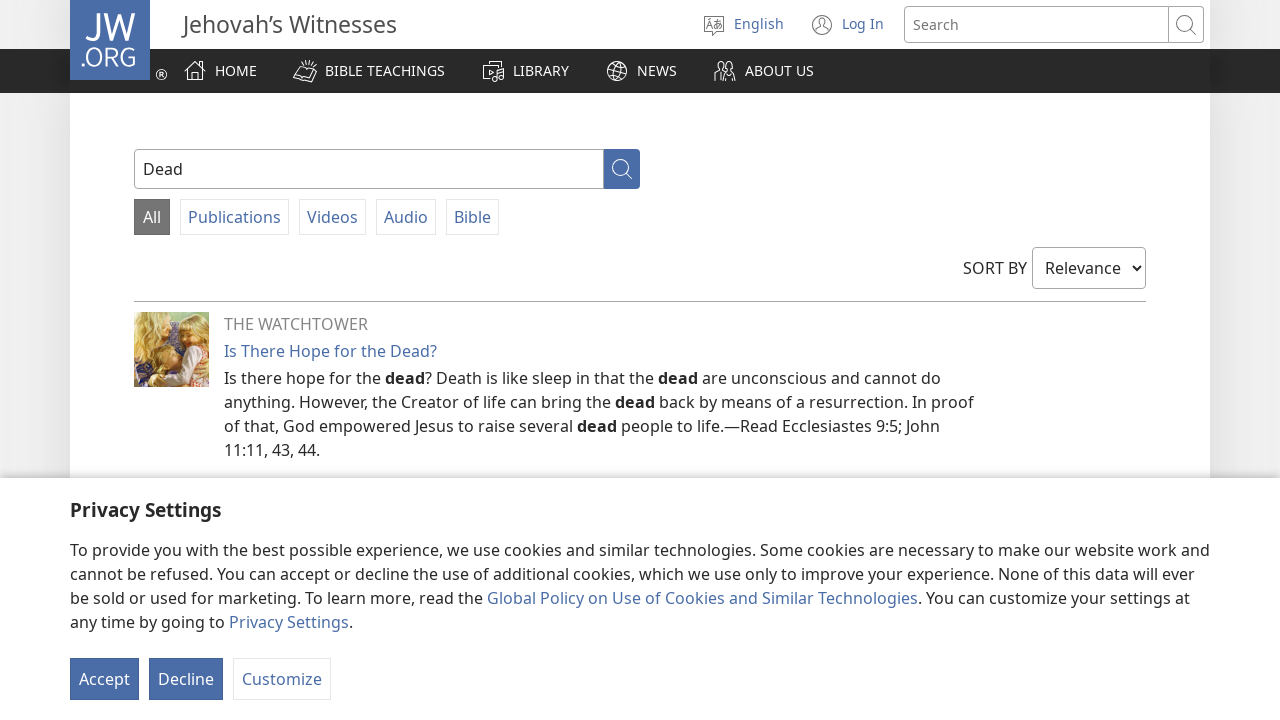